Scrolls the page to the bottom using JavaScript execution

Starting URL: http://www.yukunweb.com

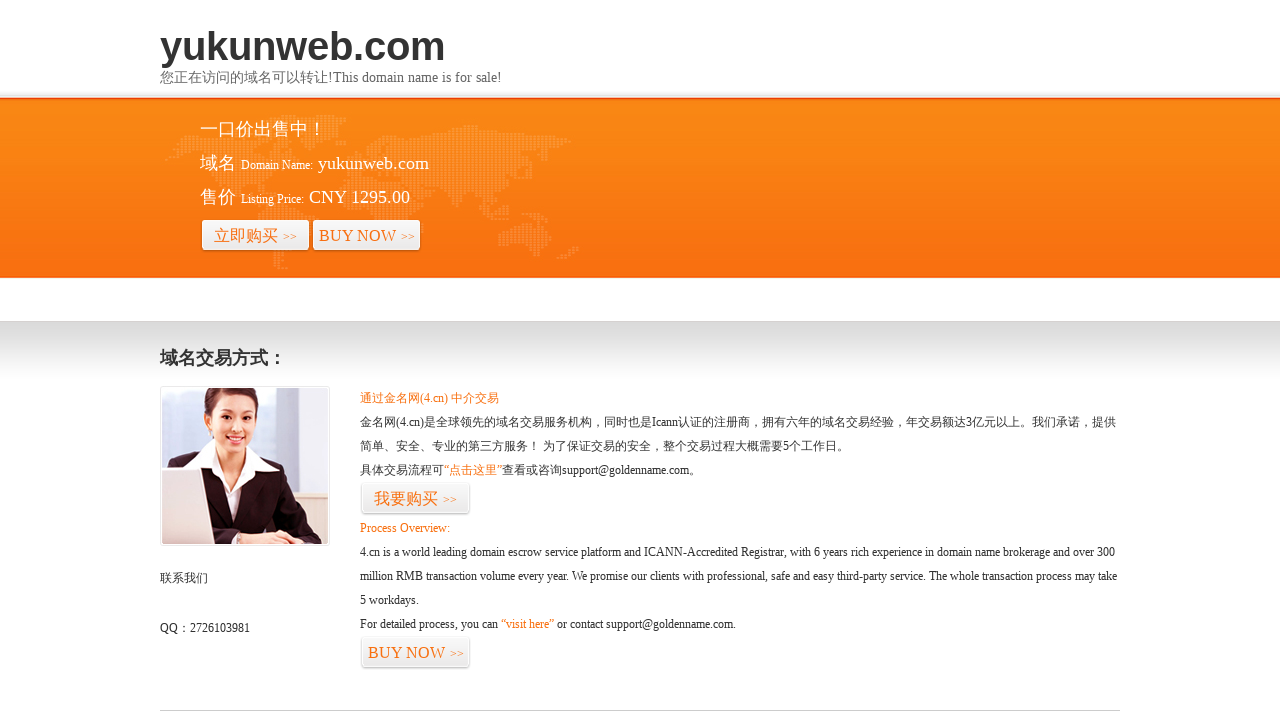

Scrolled page to the bottom using JavaScript execution
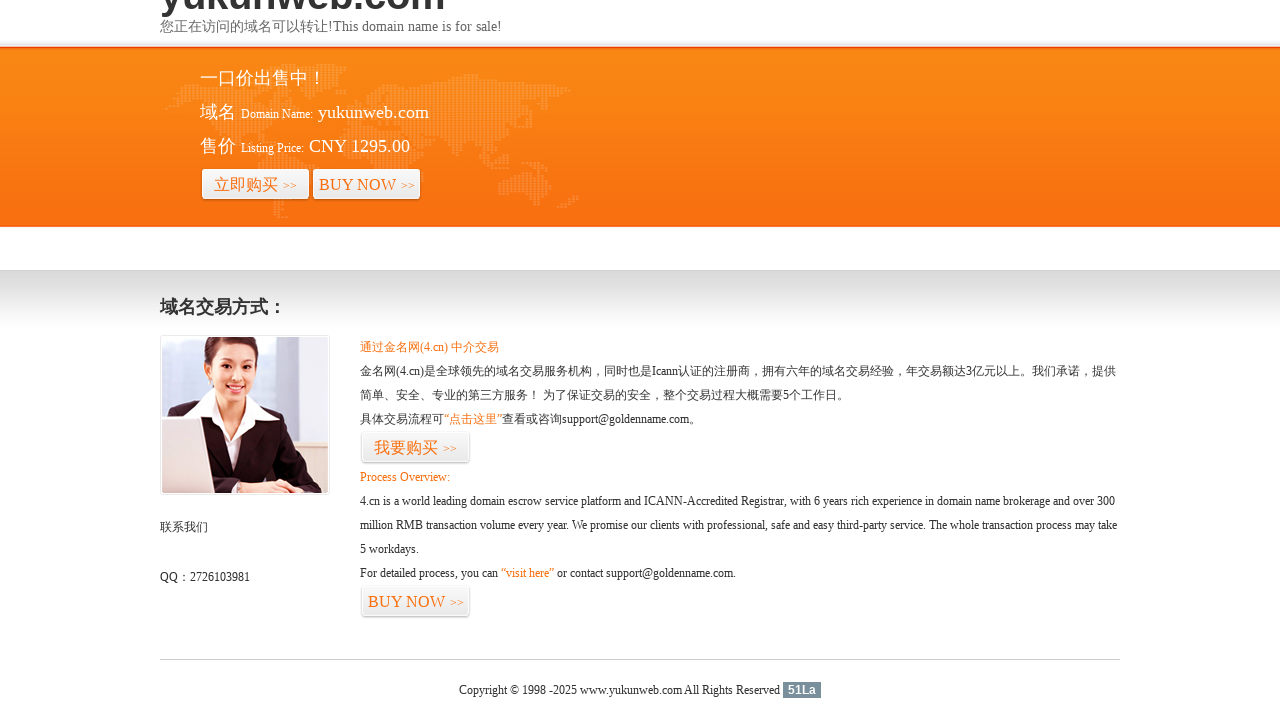

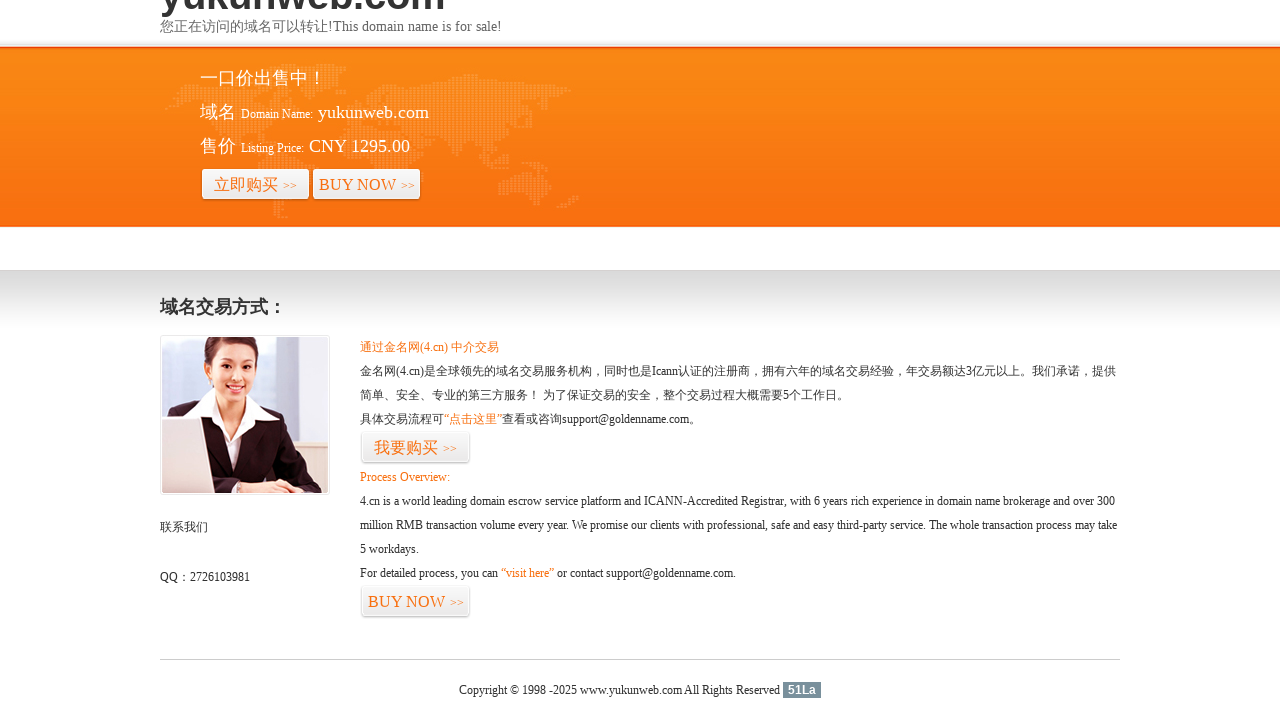